Navigates to Weibo homepage and scrolls down to the bottom of the page to load more content

Starting URL: https://weibo.com/

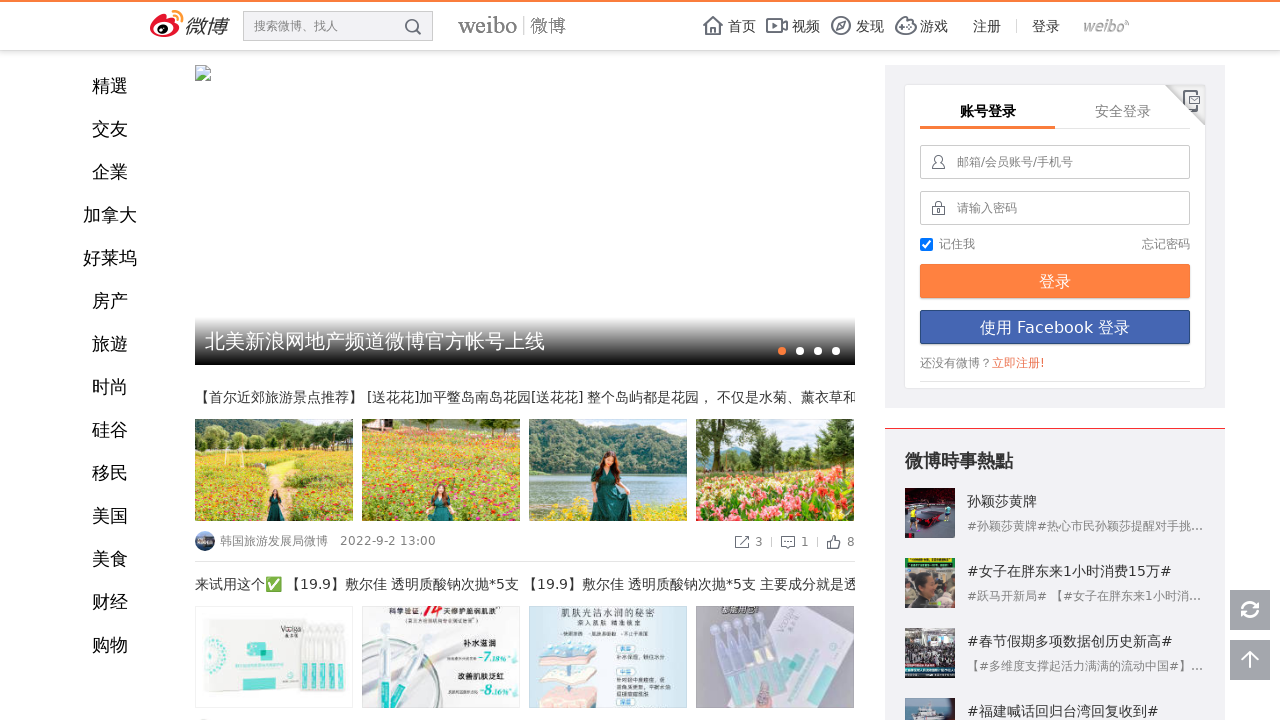

Waited 8 seconds for Weibo homepage to load
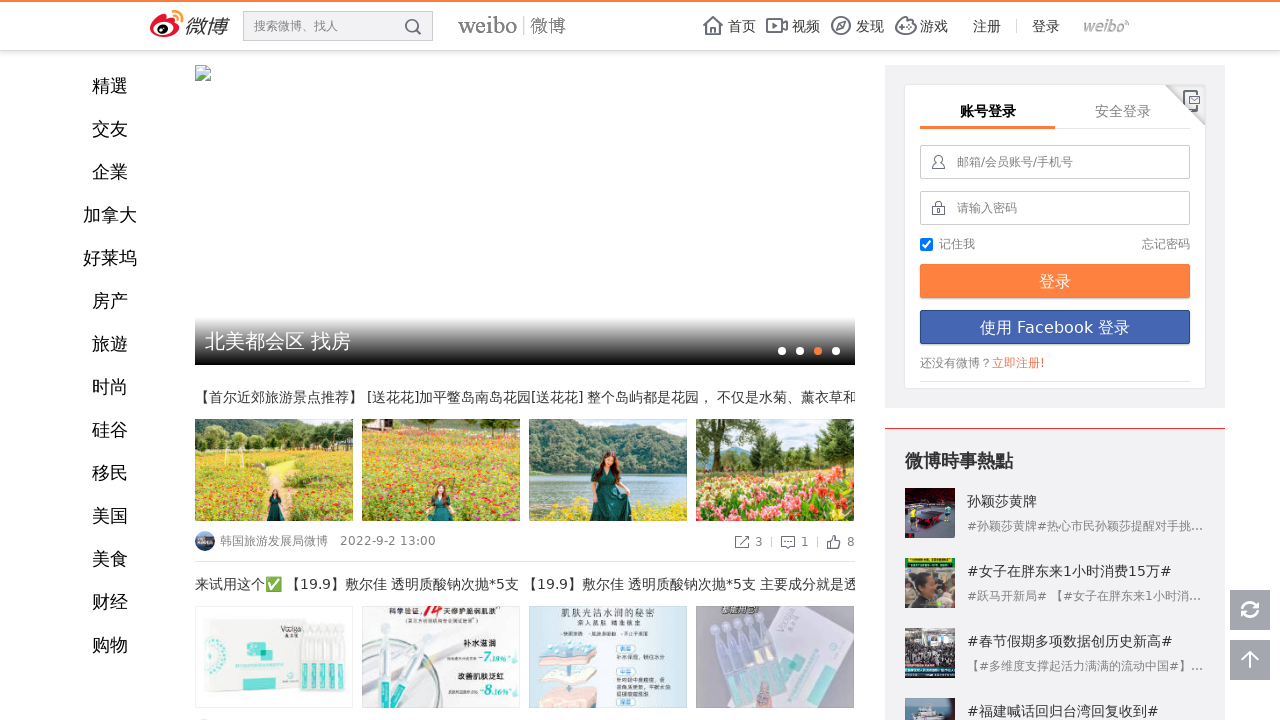

Scrolled down to bottom of page to load more content
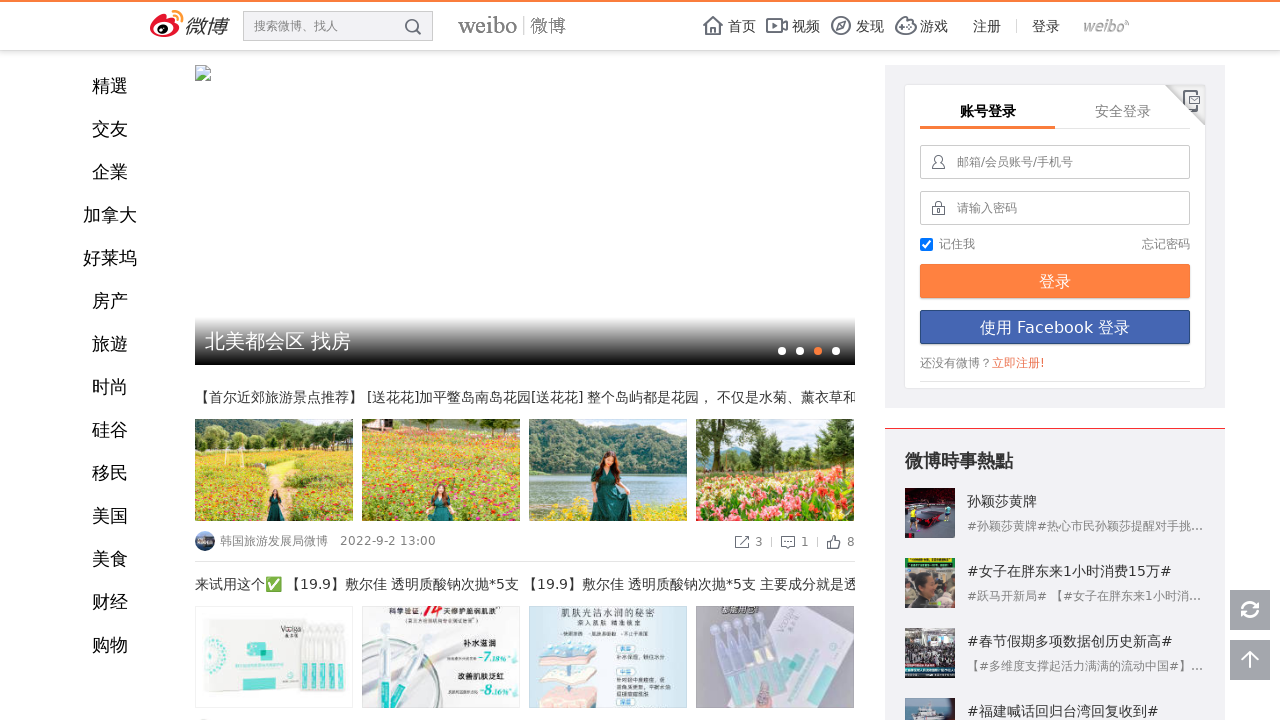

Waited 5 seconds for additional content to load after scrolling
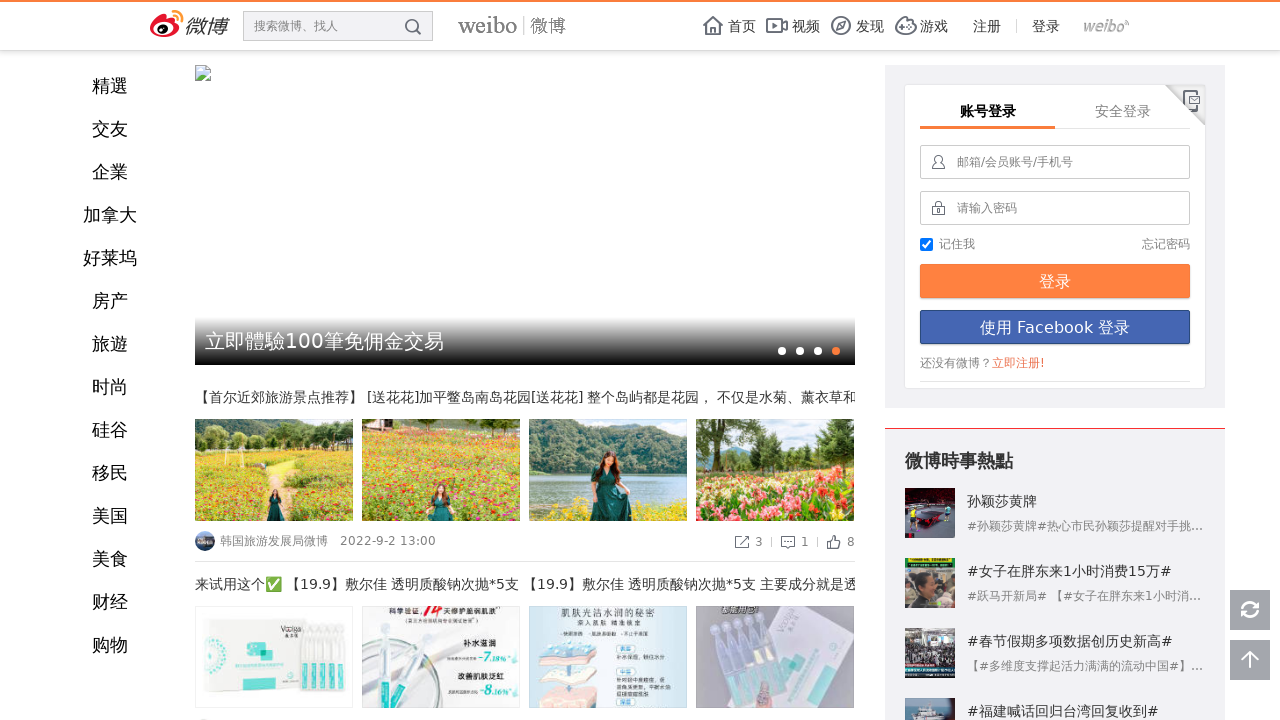

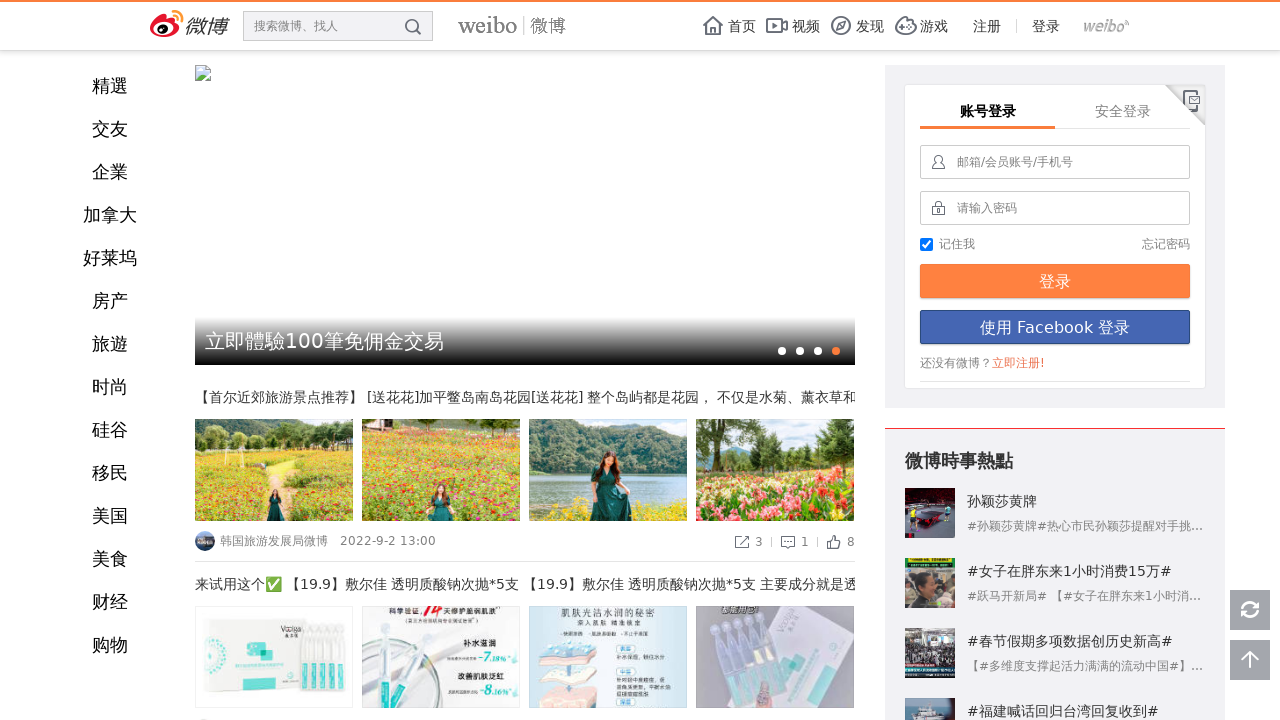